Tests a registration form by filling in required fields (first name, last name, email, phone, address), submitting the form, and verifying the success message is displayed.

Starting URL: http://suninjuly.github.io/registration1.html

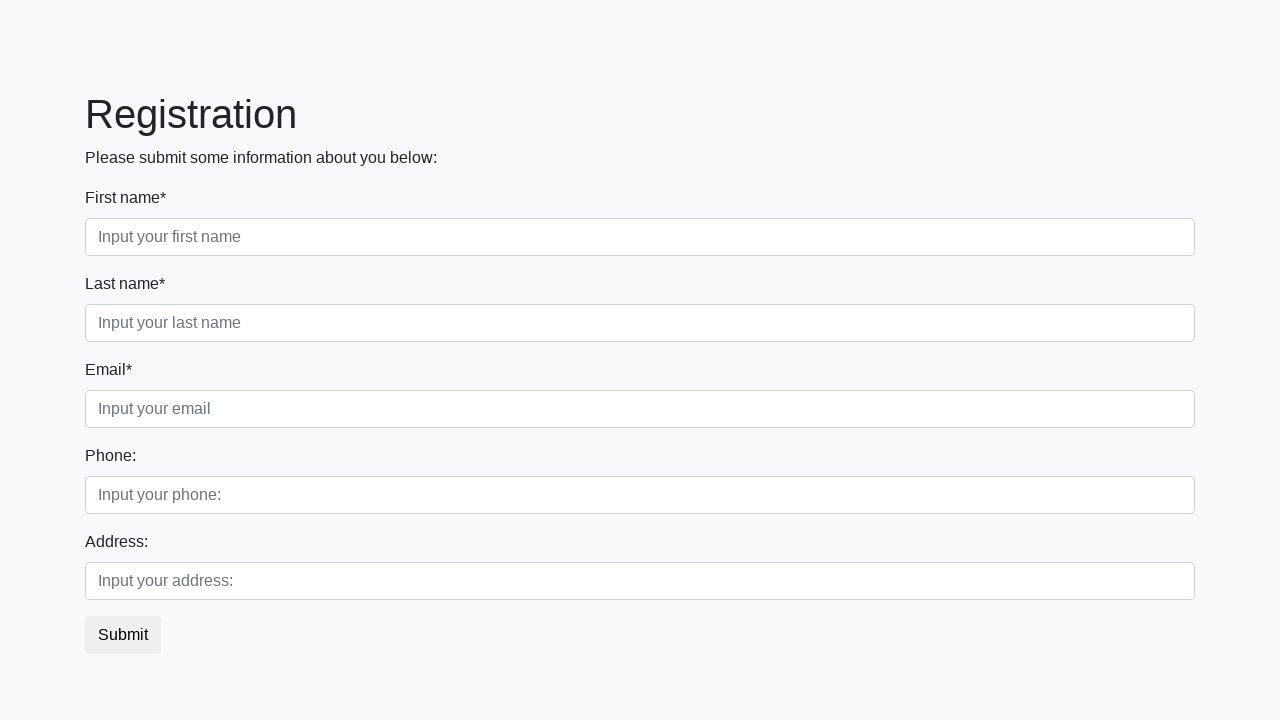

Filled first name field with 'Elena' on [placeholder='Input your first name']
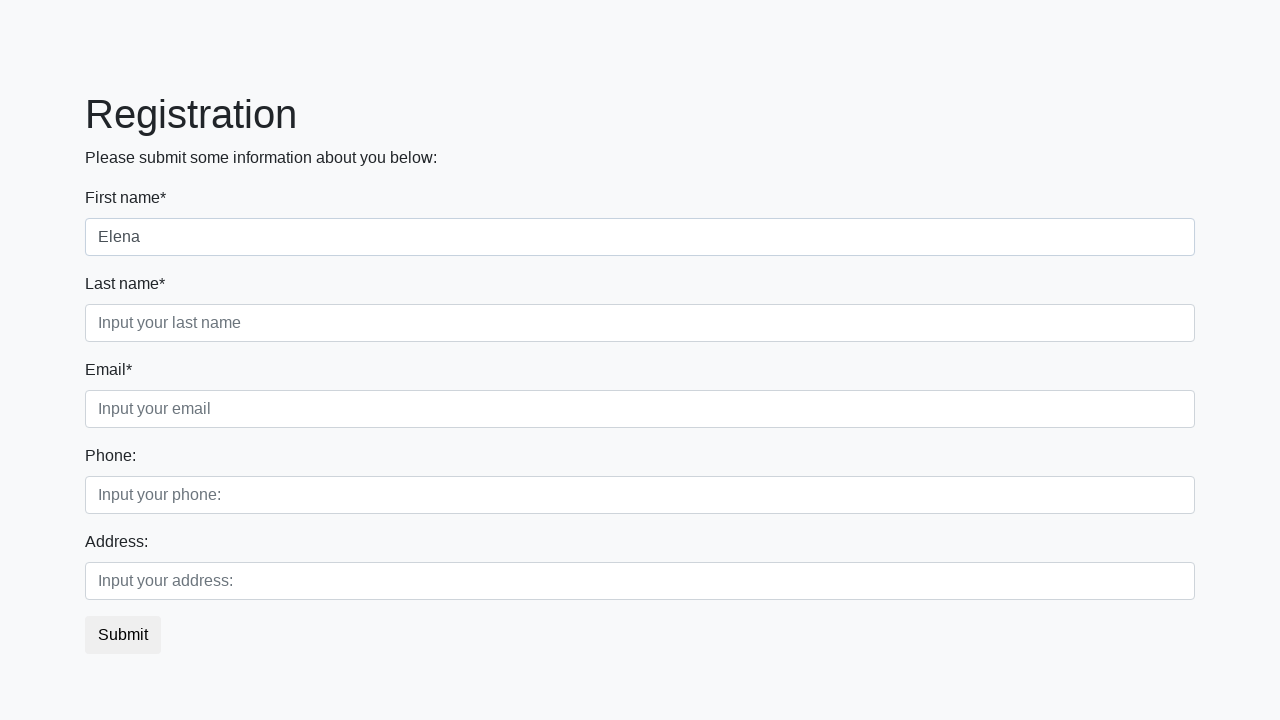

Filled last name field with 'Kozlova' on [placeholder='Input your last name']
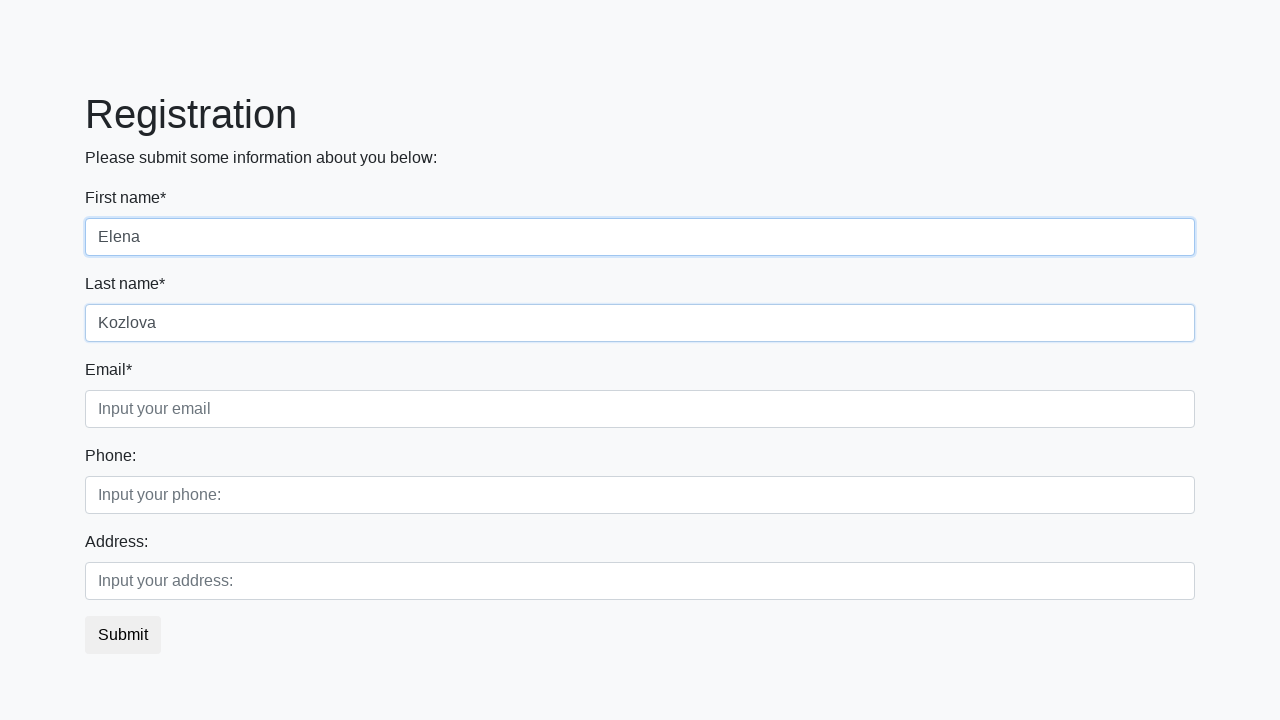

Filled email field with 'elena.kozlova@example.com' on [placeholder='Input your email']
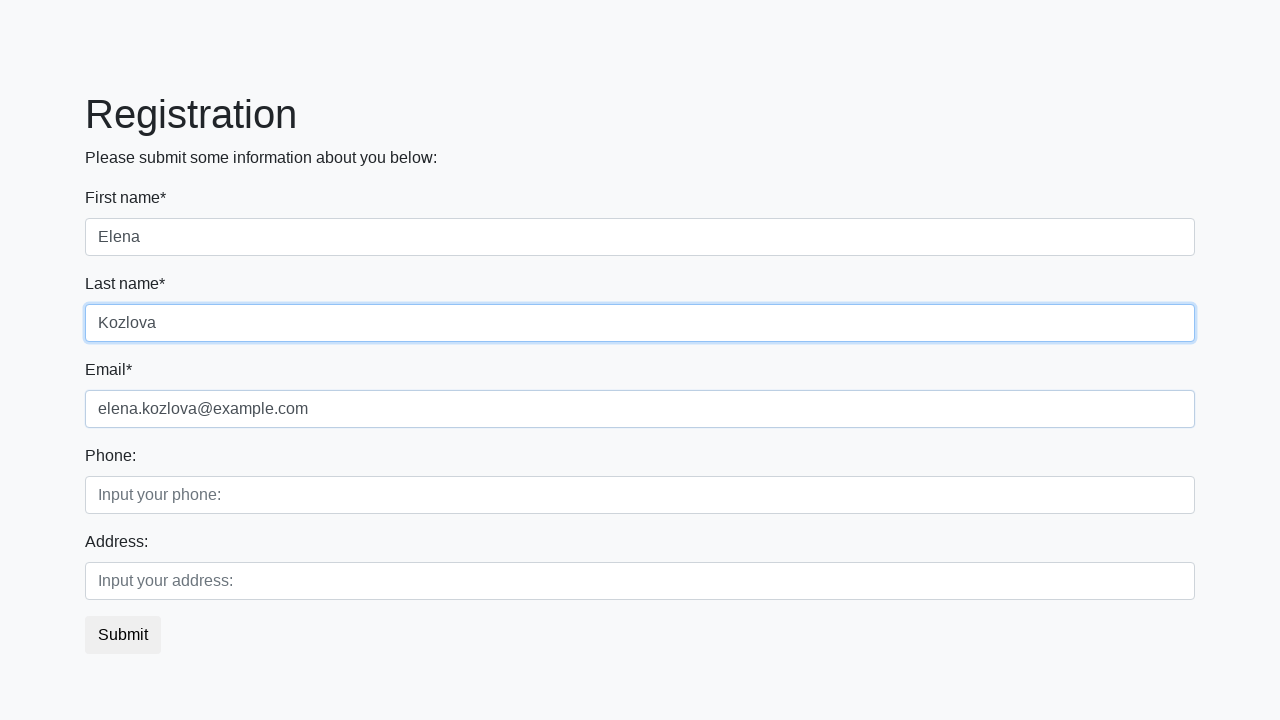

Filled phone field with '79123456789' on [placeholder='Input your phone:']
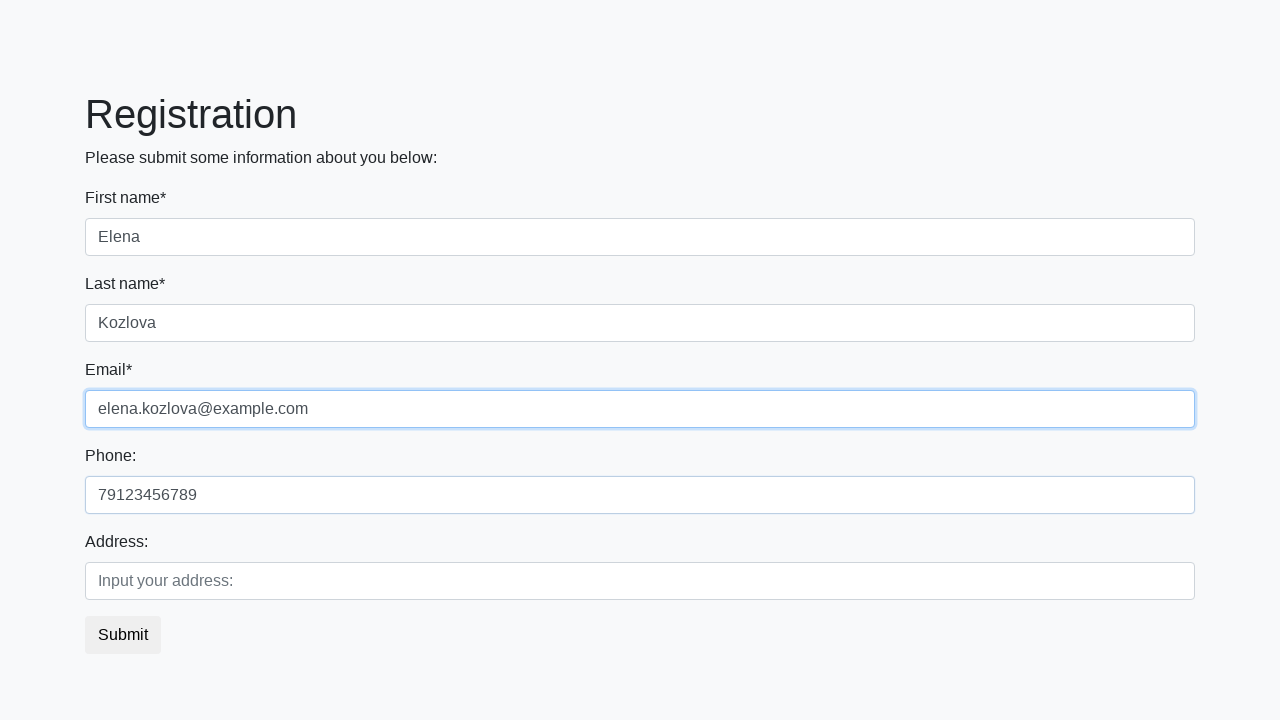

Filled address field with '123 Test Street, Moscow' on [placeholder='Input your address:']
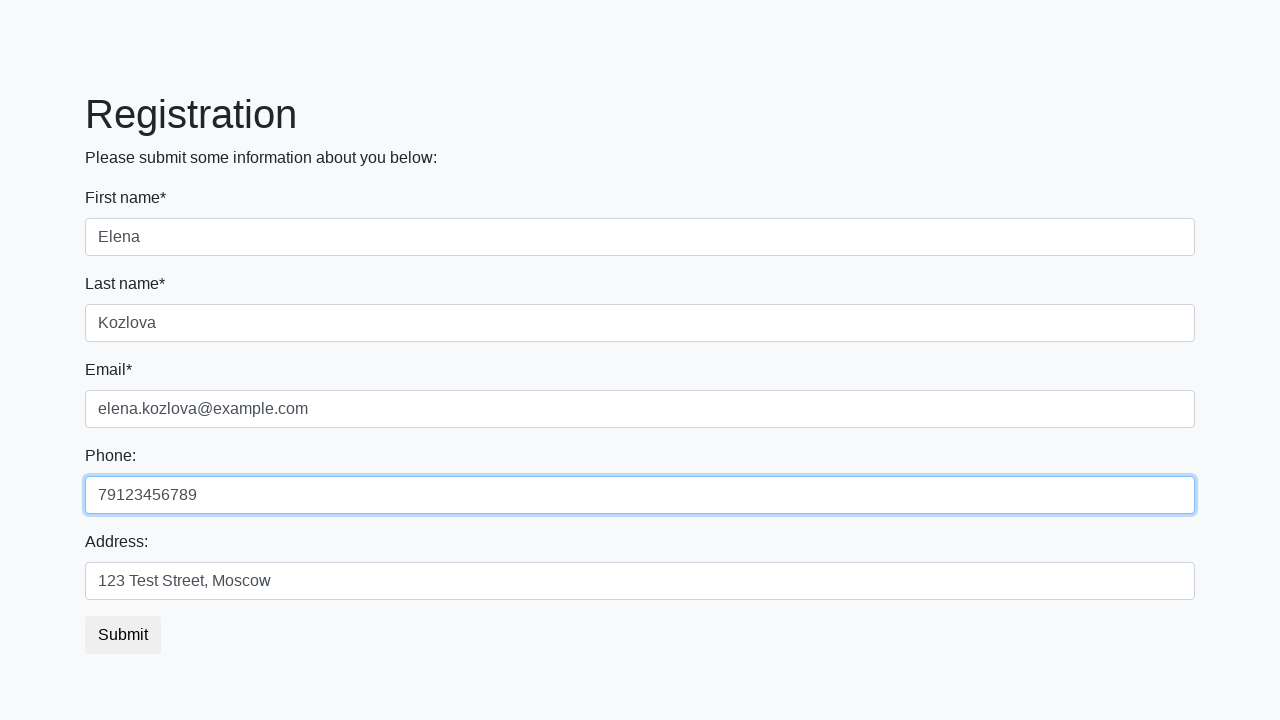

Clicked submit button to register at (123, 635) on button.btn
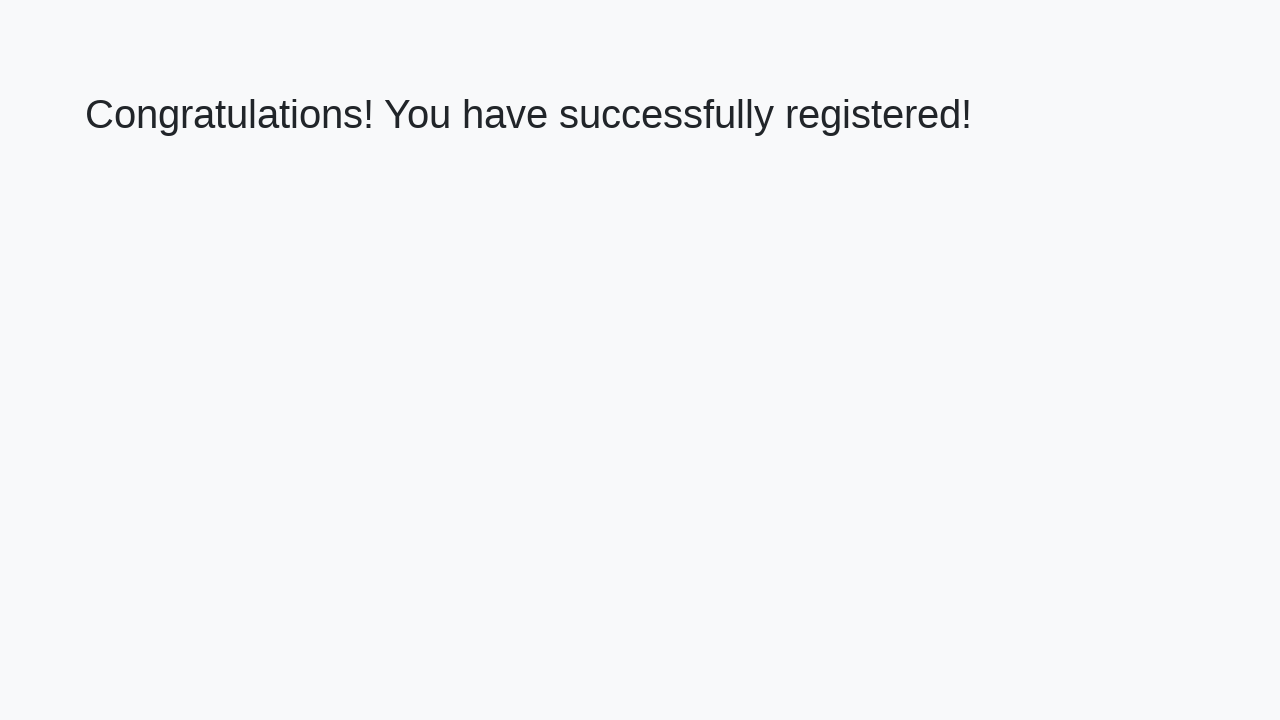

Success message heading loaded
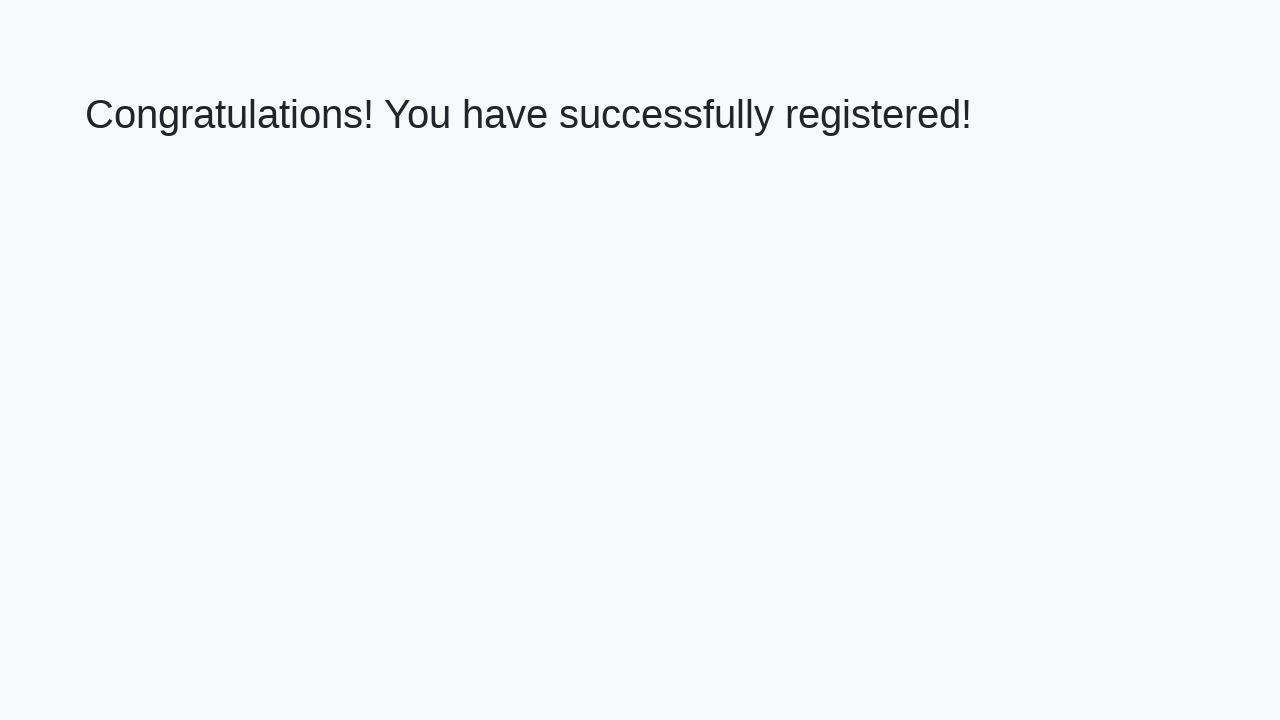

Retrieved success message text: 'Congratulations! You have successfully registered!'
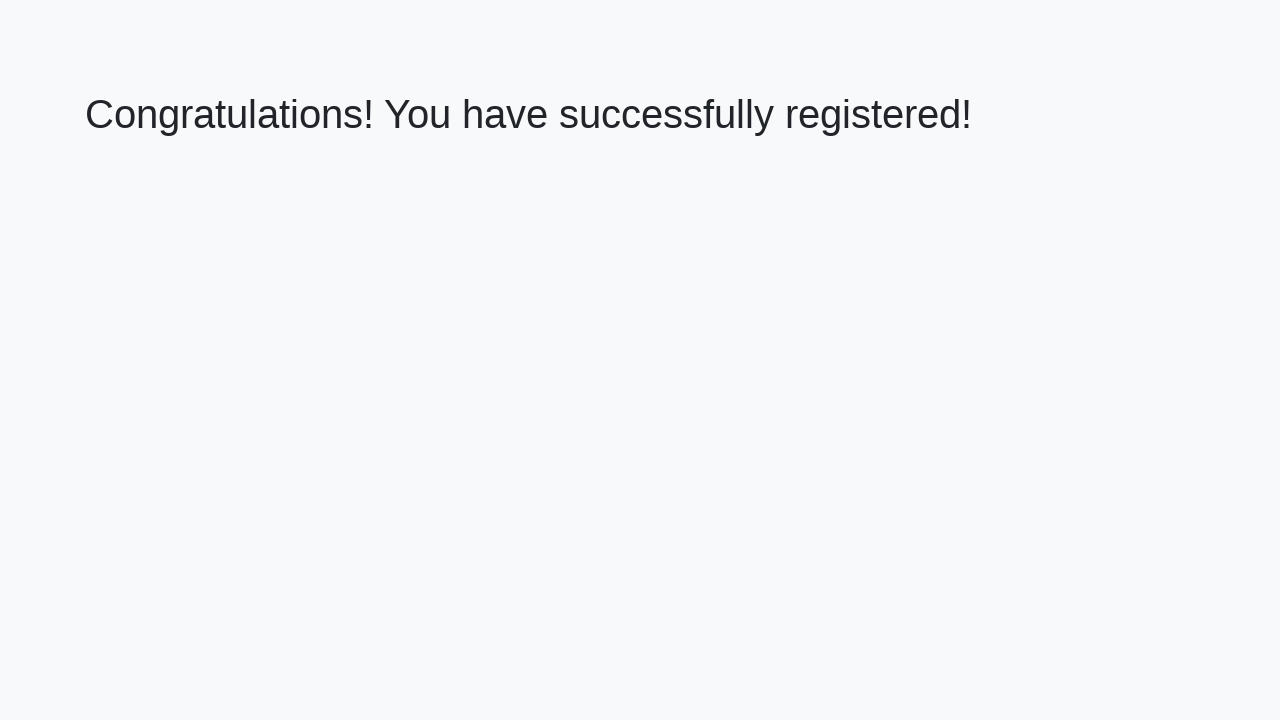

Verified success message matches expected text
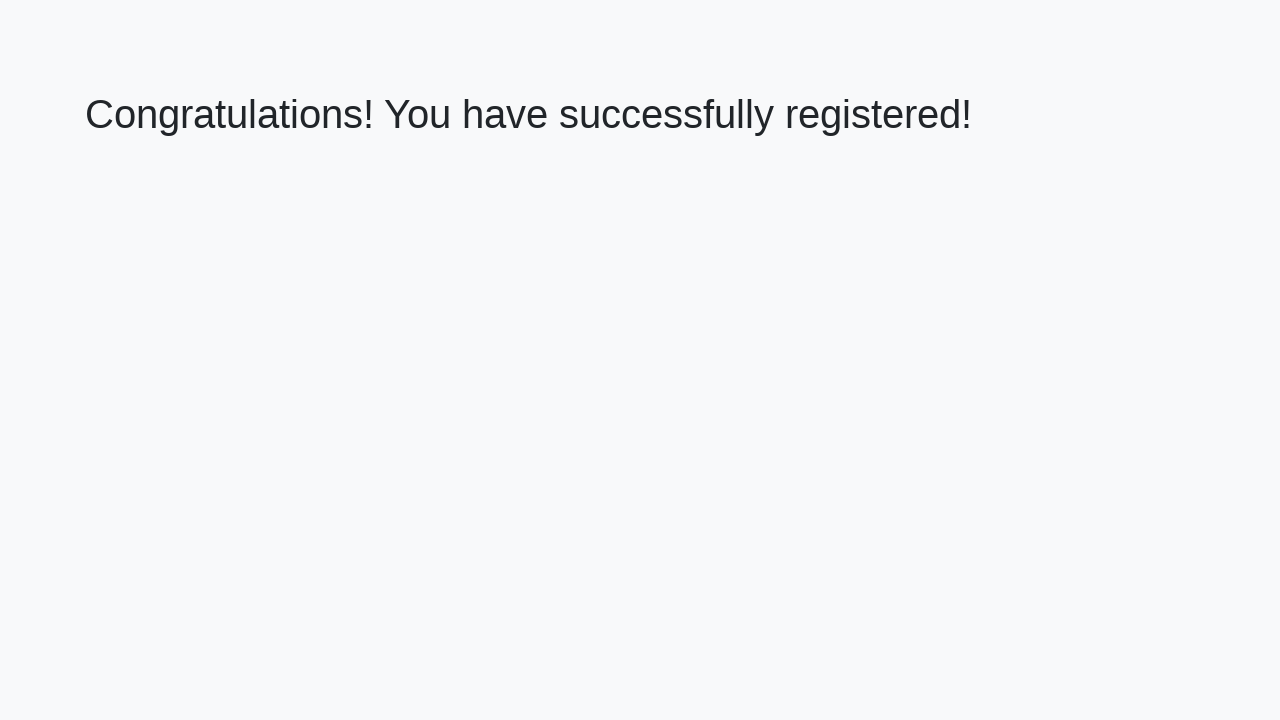

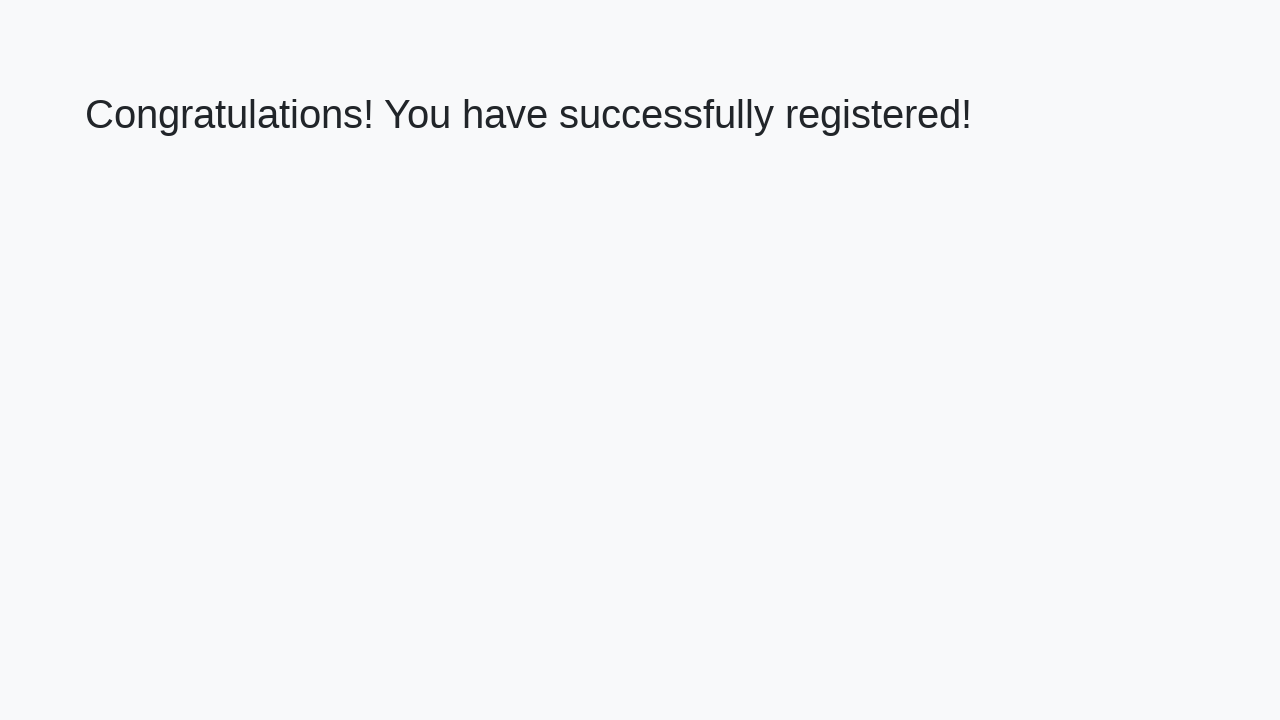